Tests sorting the Due column using semantic class selectors on the second table, verifying ascending order.

Starting URL: http://the-internet.herokuapp.com/tables

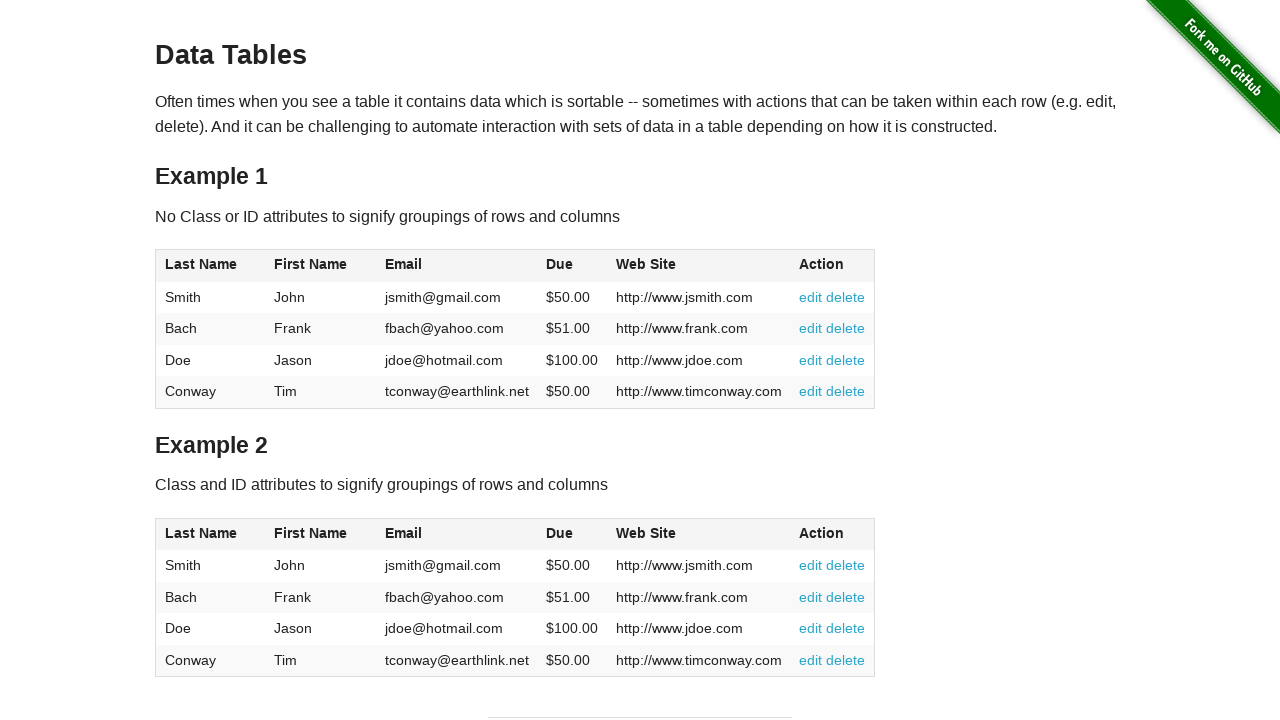

Clicked the Due column header in the second table to sort at (560, 533) on #table2 thead .dues
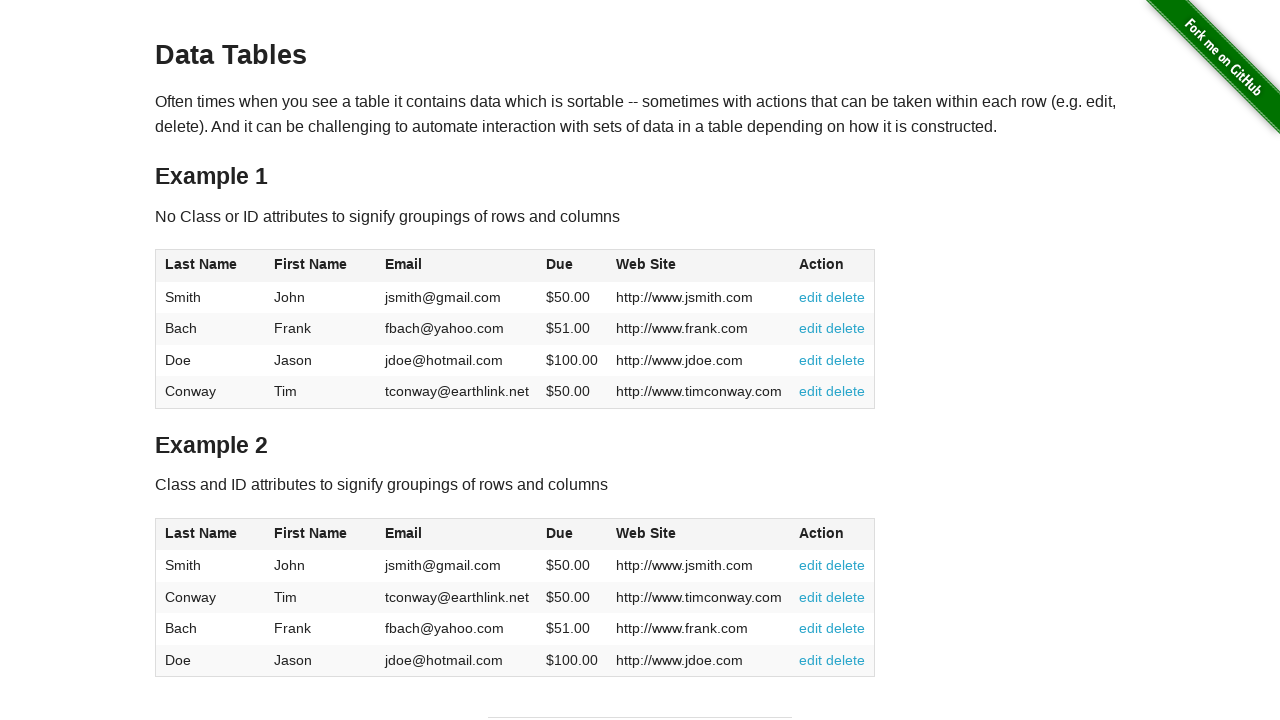

Waited for Due column cells to load in table body
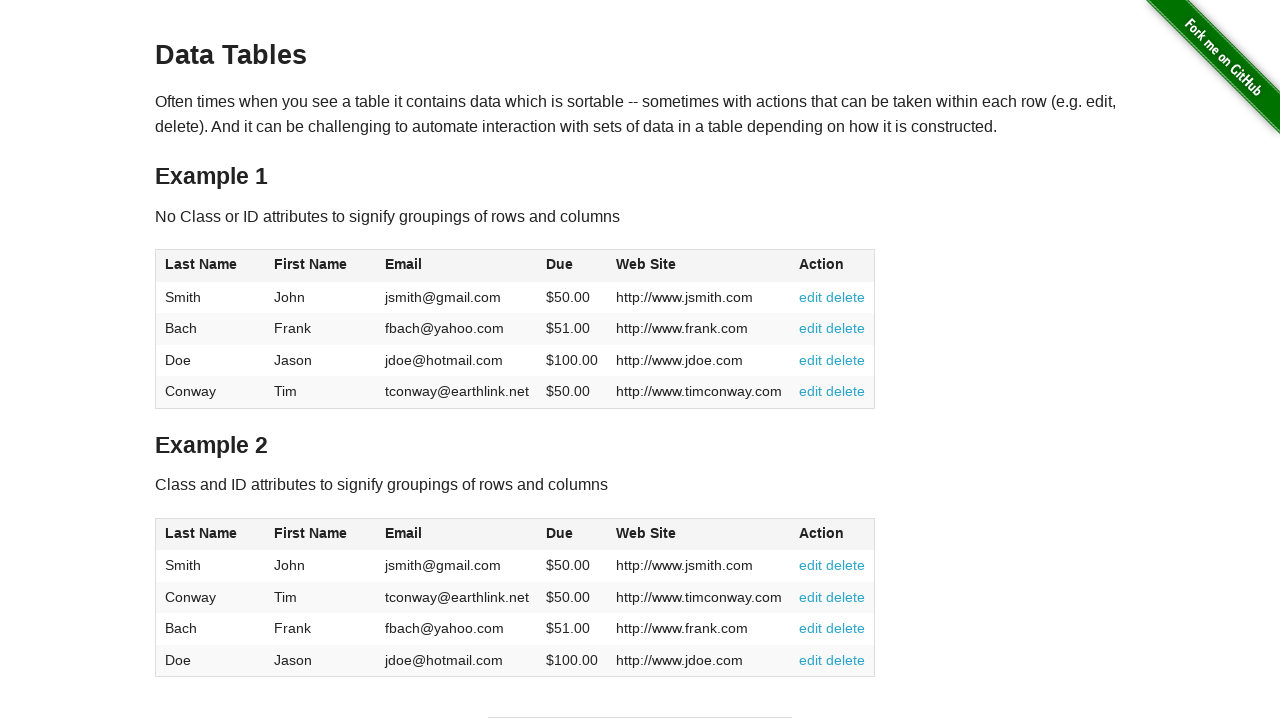

Retrieved all Due column values from the second table
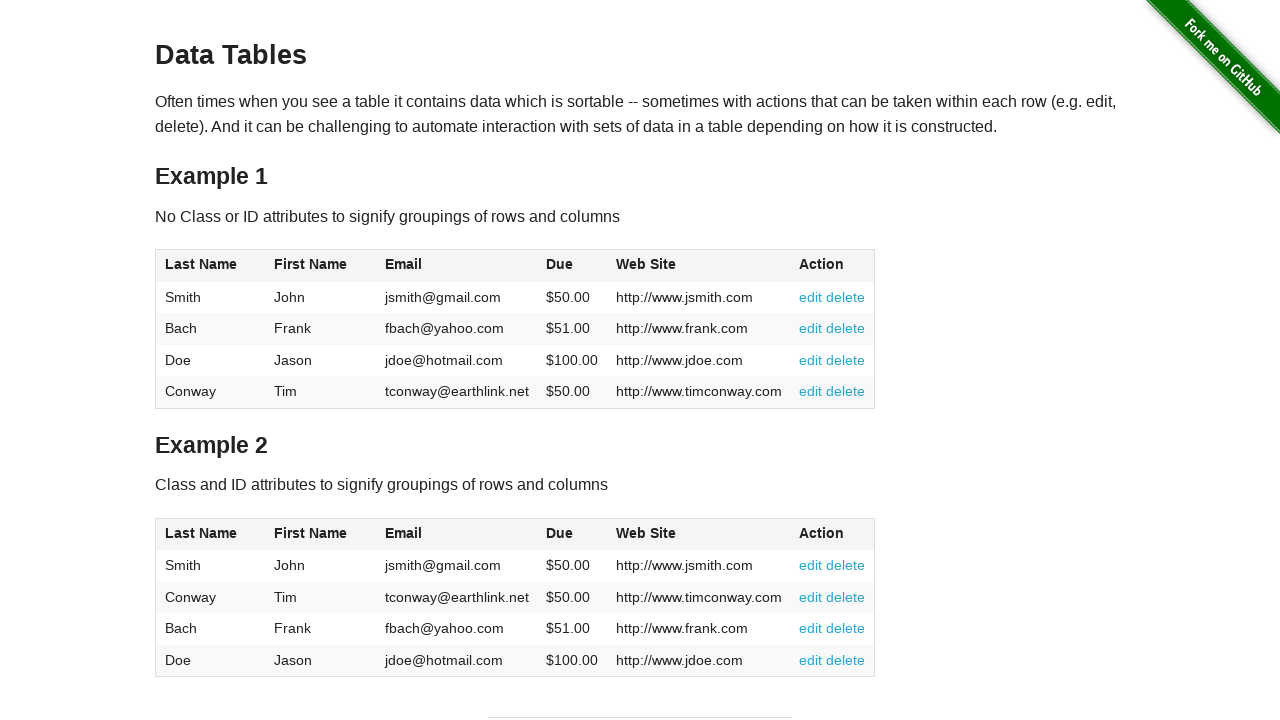

Parsed Due values as floats, removing currency symbols
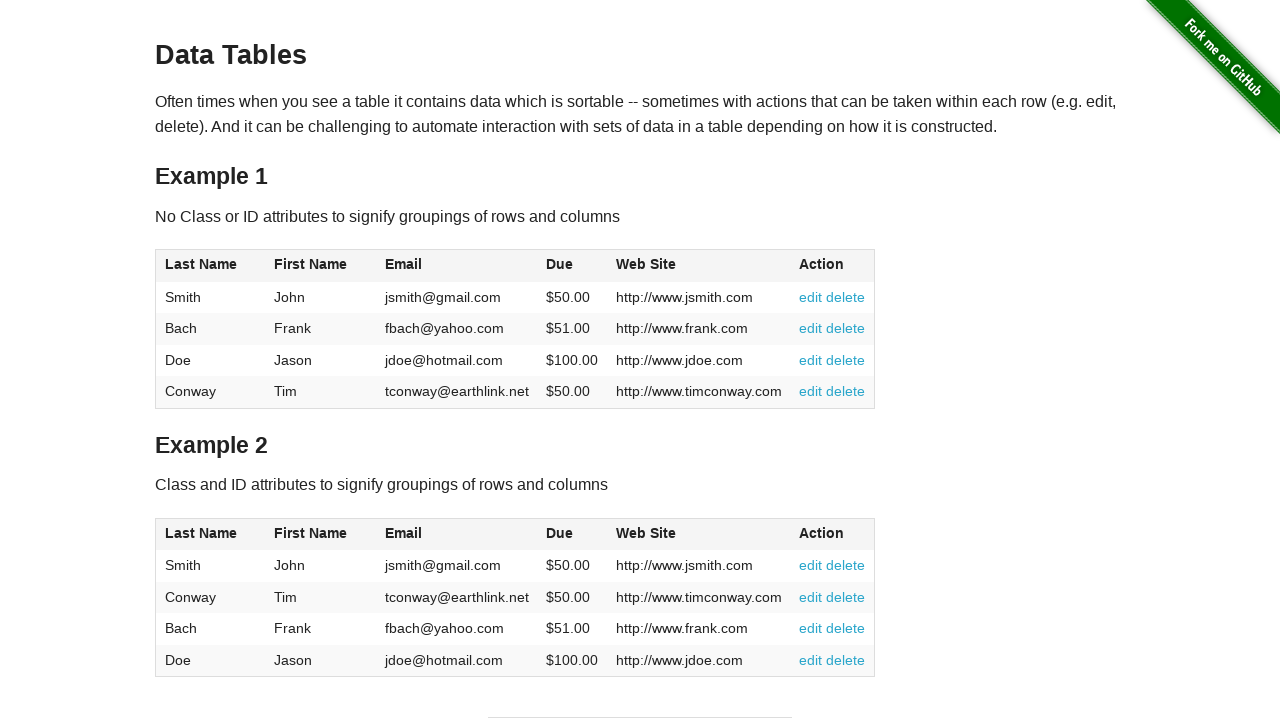

Verified Due values at position 0 and 1 are in ascending order: 50.0 <= 50.0
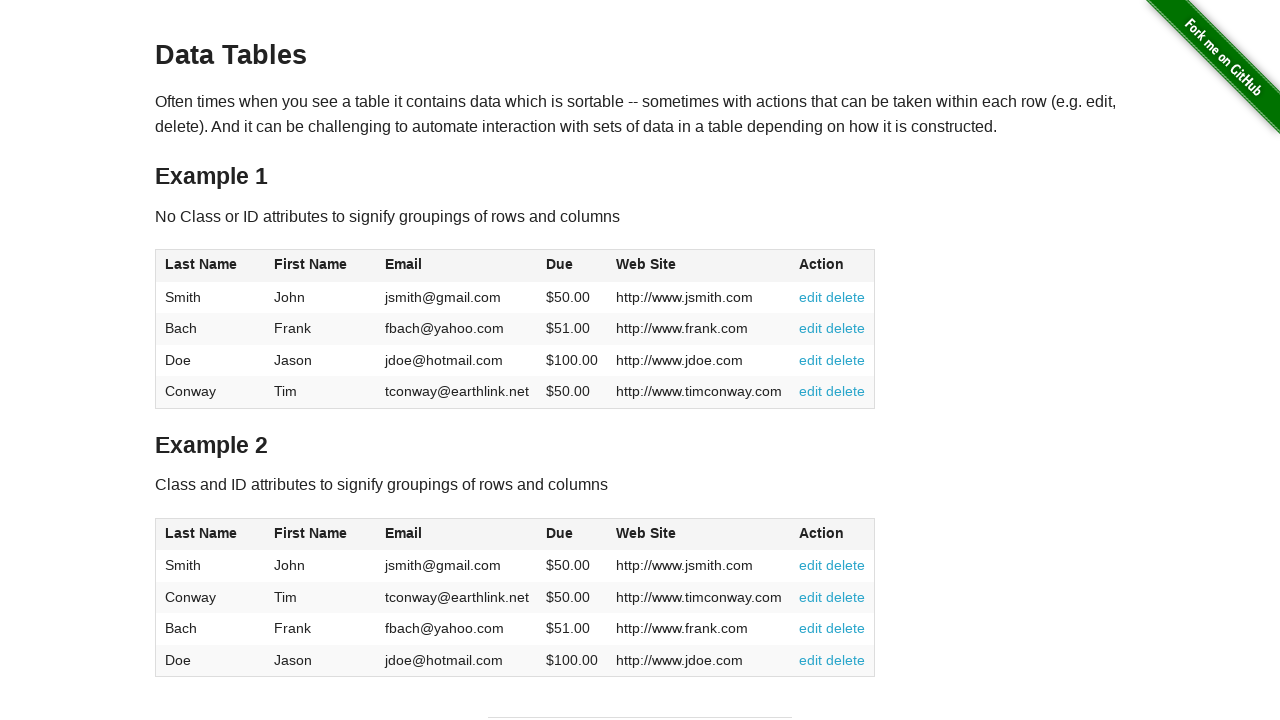

Verified Due values at position 1 and 2 are in ascending order: 50.0 <= 51.0
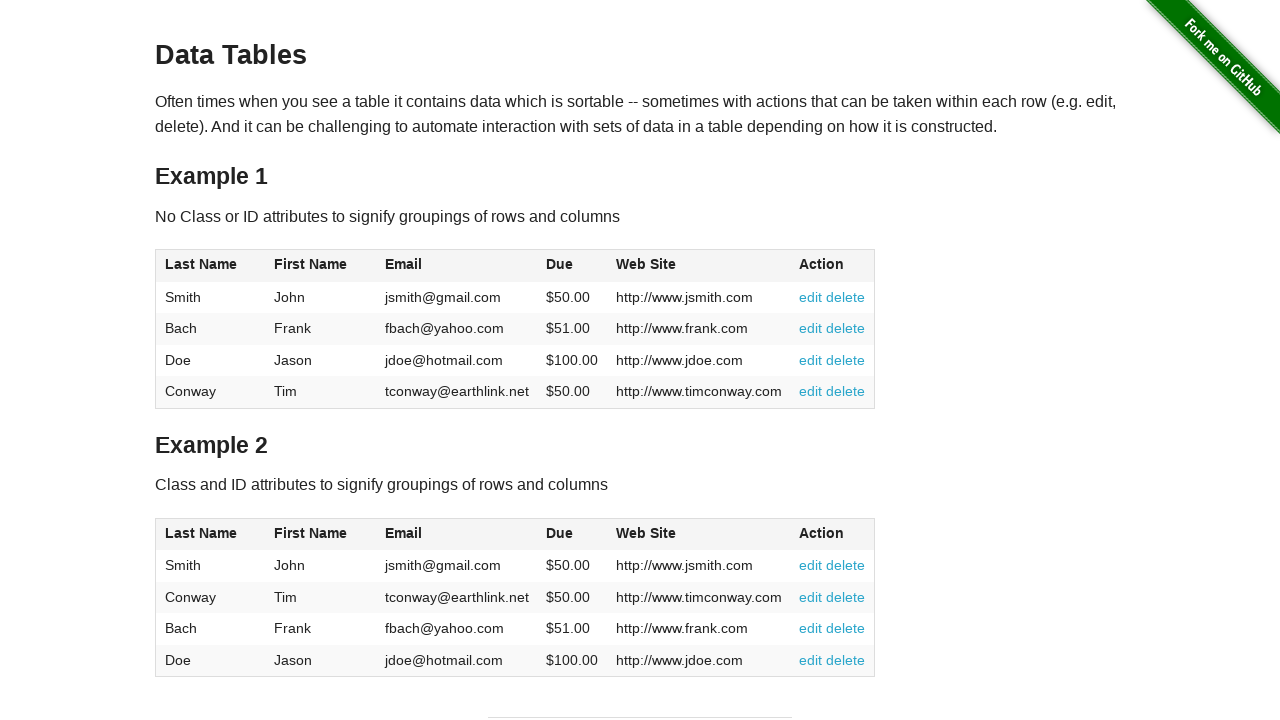

Verified Due values at position 2 and 3 are in ascending order: 51.0 <= 100.0
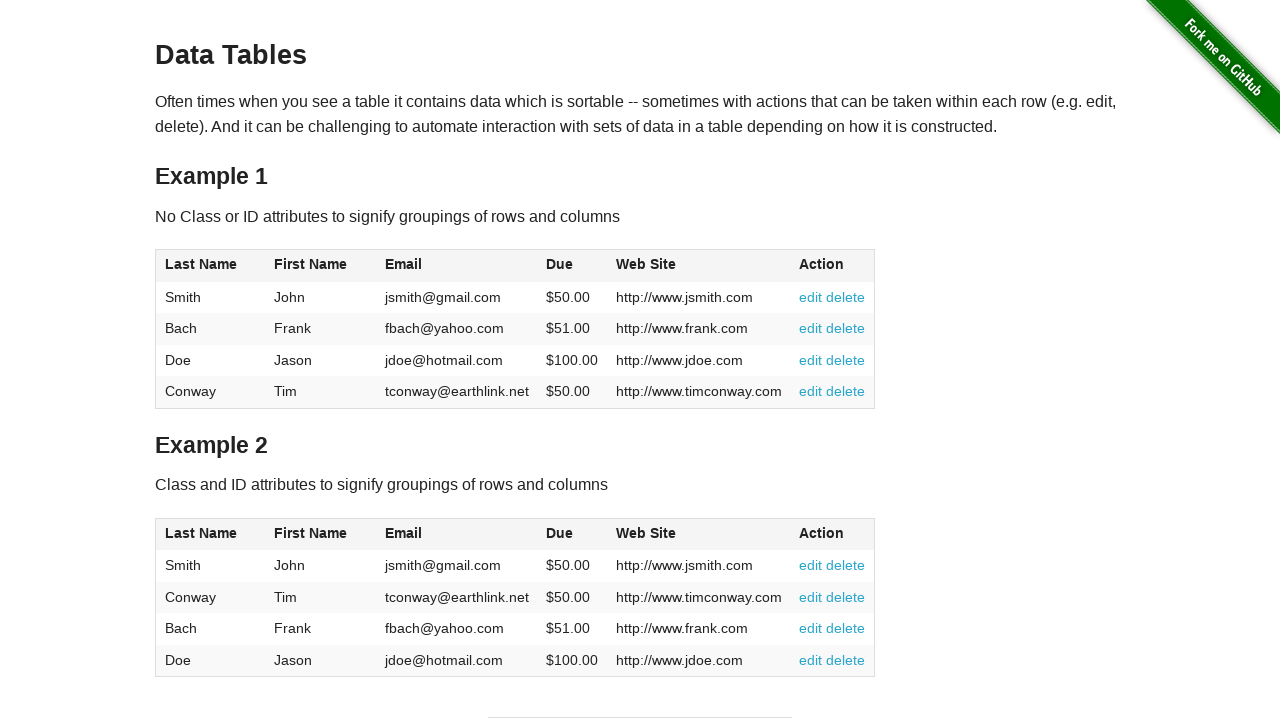

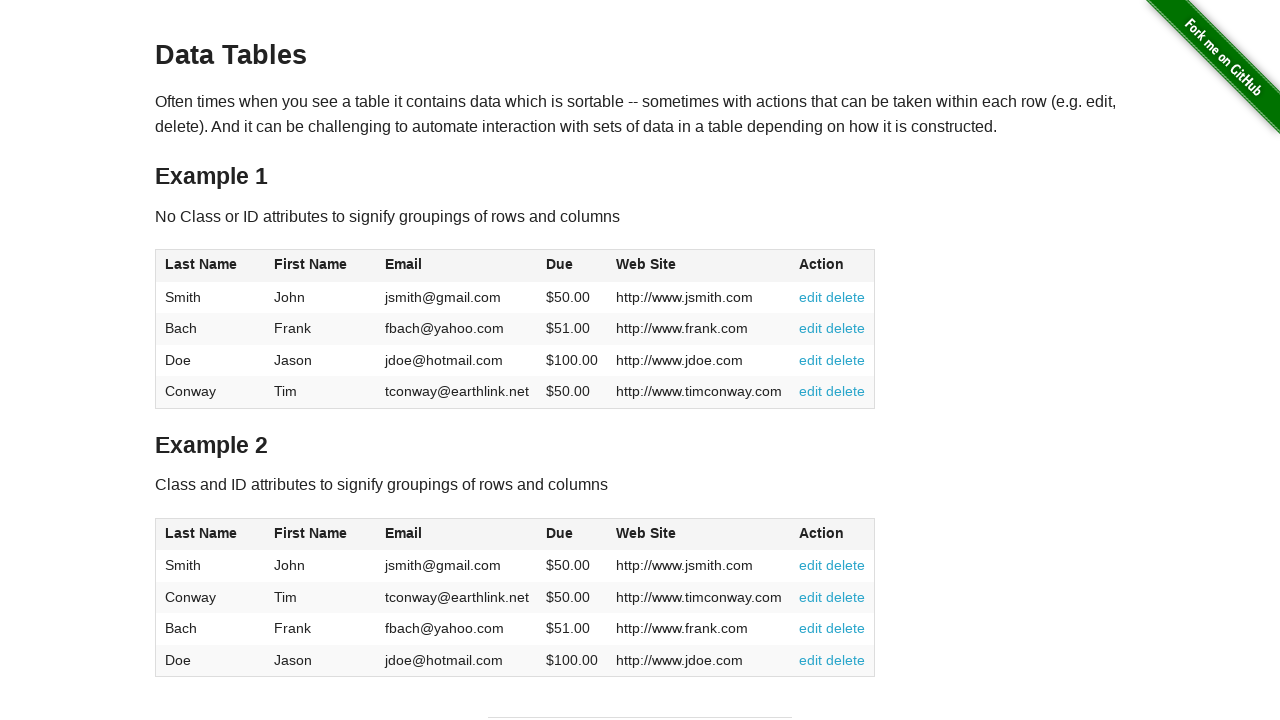